Tests iframe interaction by switching to iframe, scrolling to element and clicking YouTube link

Starting URL: https://practice-automation.com/iframes/

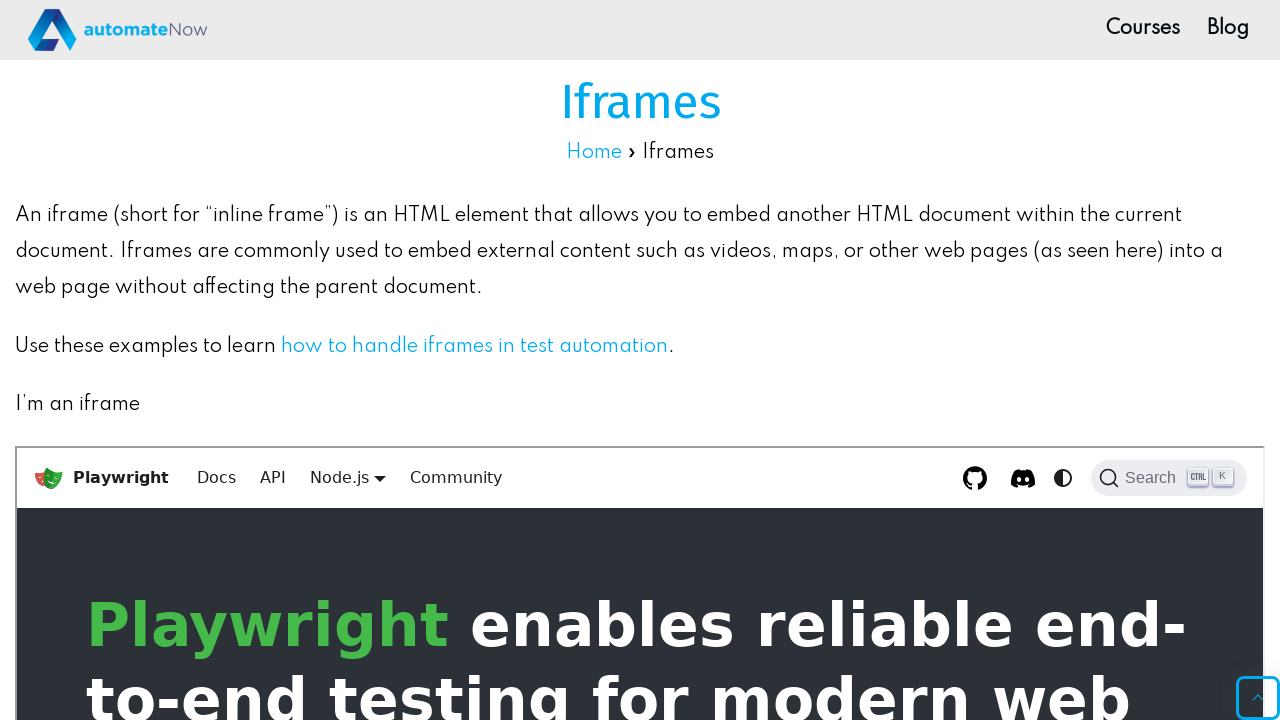

Located iframe with id 'iframe-1'
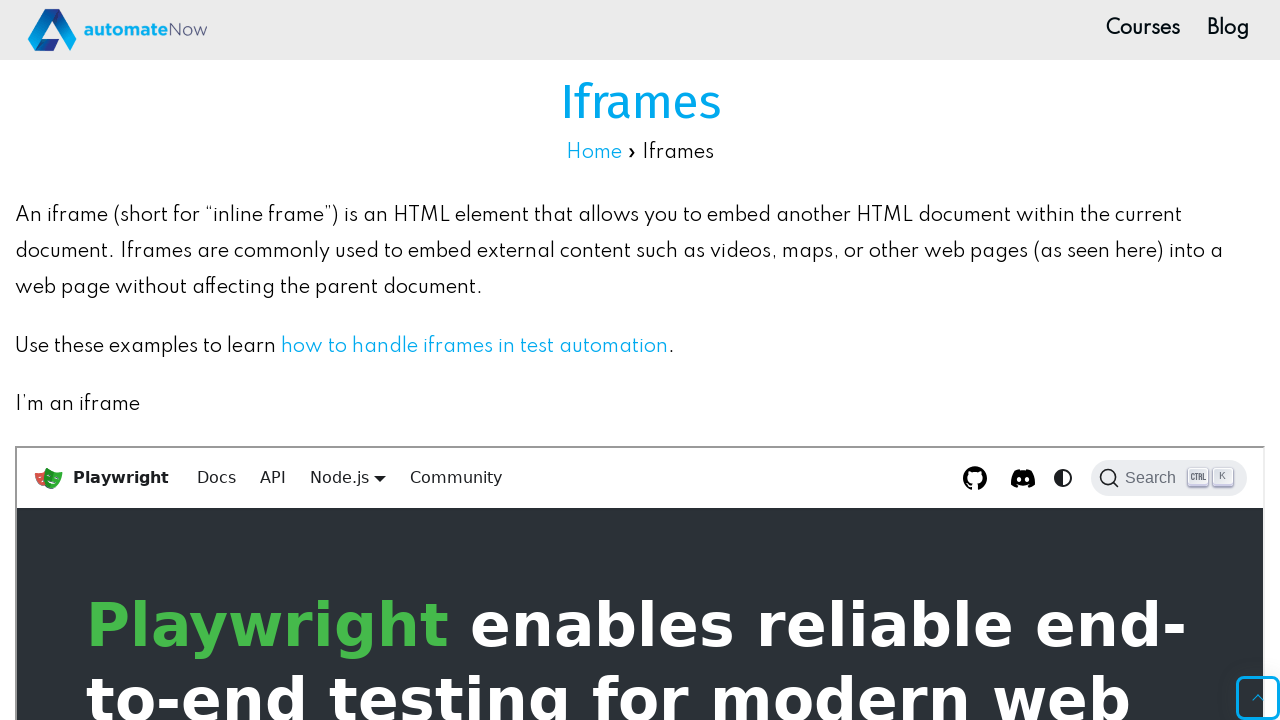

Scrolled to YouTube link within iframe
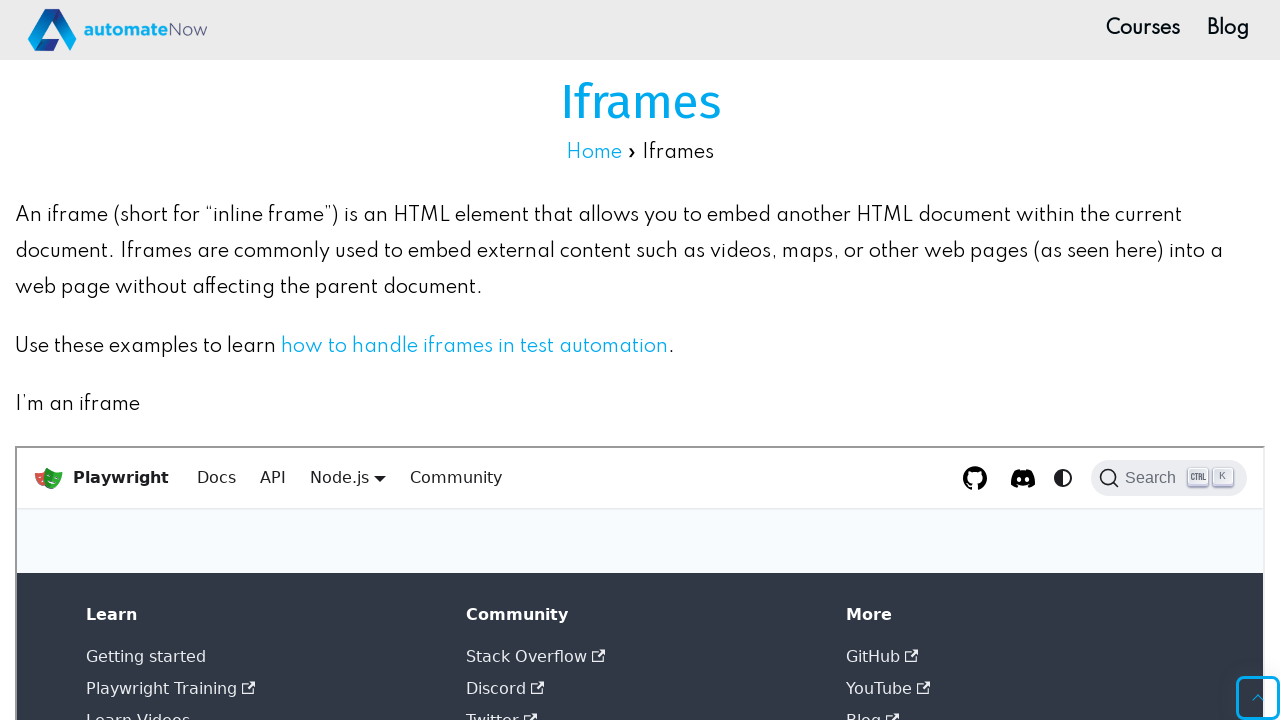

Clicked YouTube link in iframe, new tab opened at (879, 688) on #iframe-1 >> internal:control=enter-frame >> xpath=//a[.='YouTube']
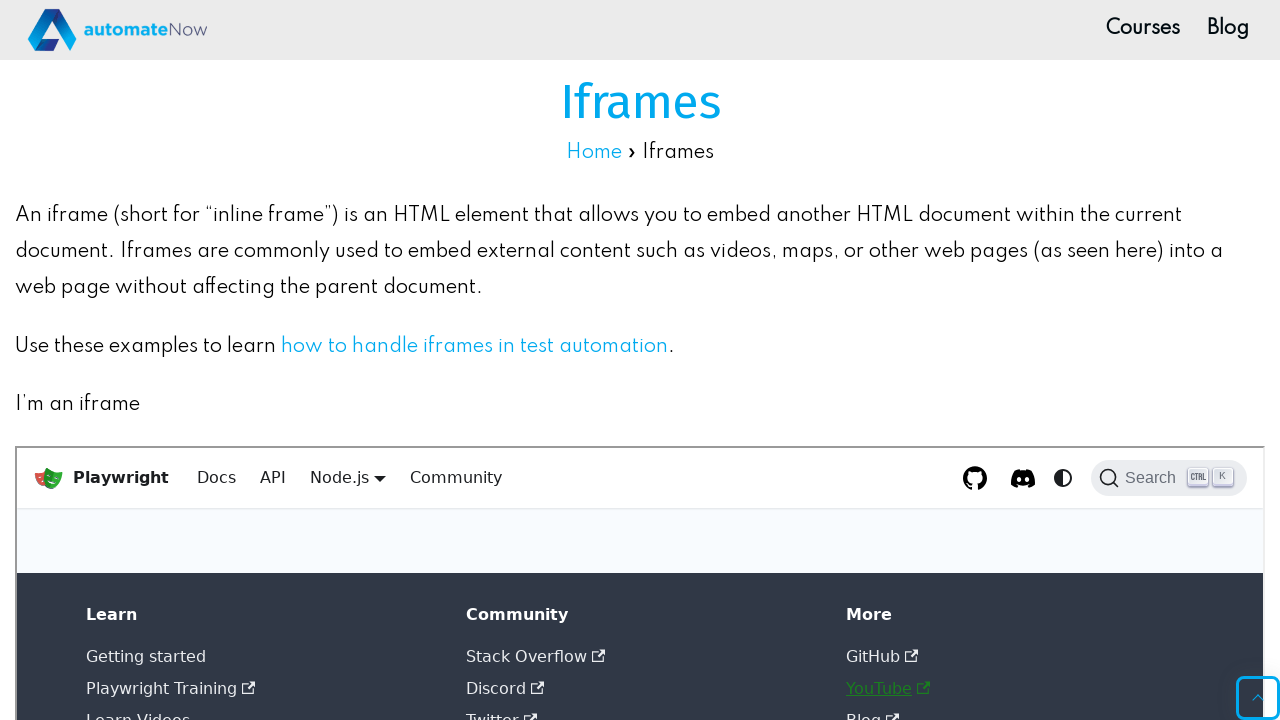

New page loaded completely
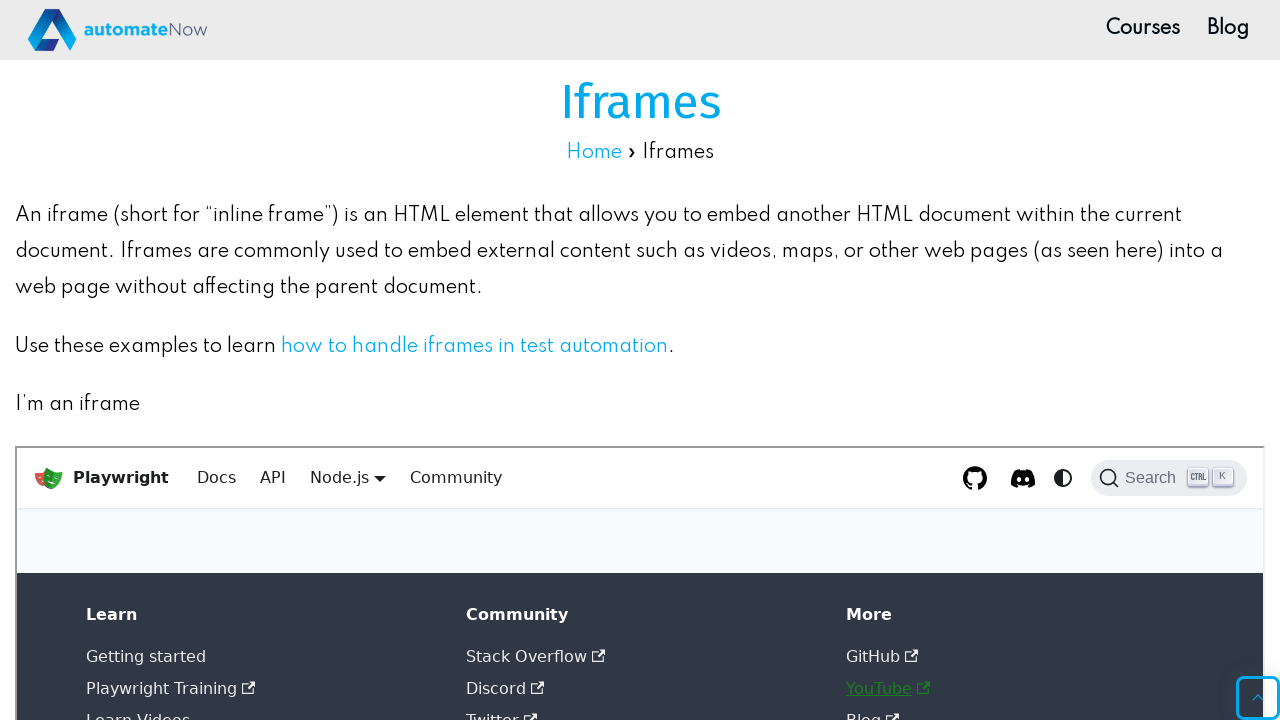

Closed new YouTube page
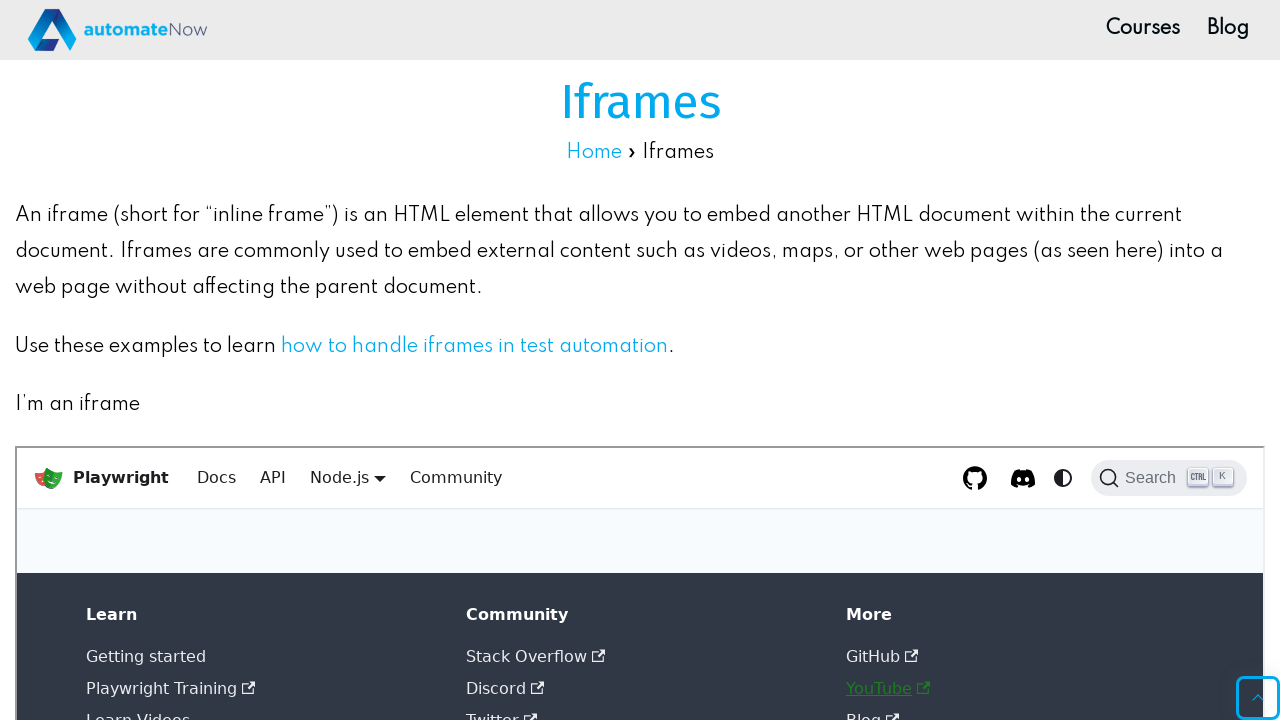

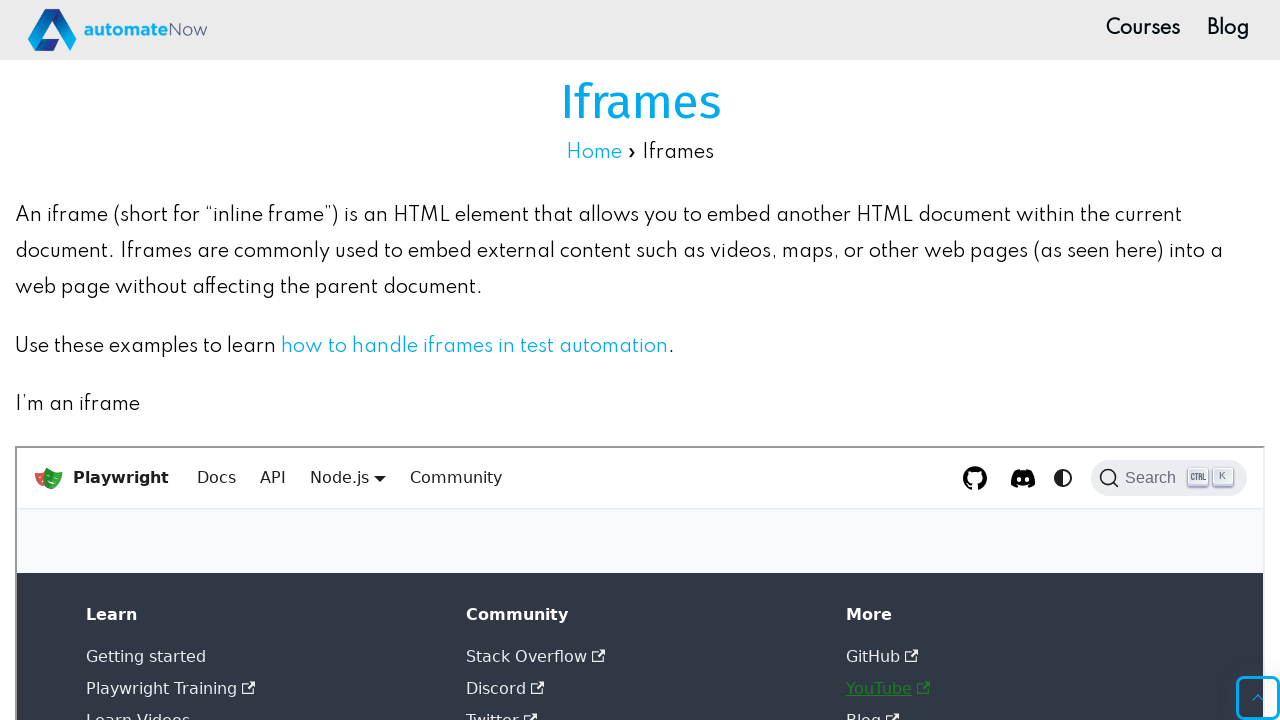